Navigates to a Stepik lesson page and waits for it to load

Starting URL: https://stepik.org/lesson/187065/step/11?unit=161976

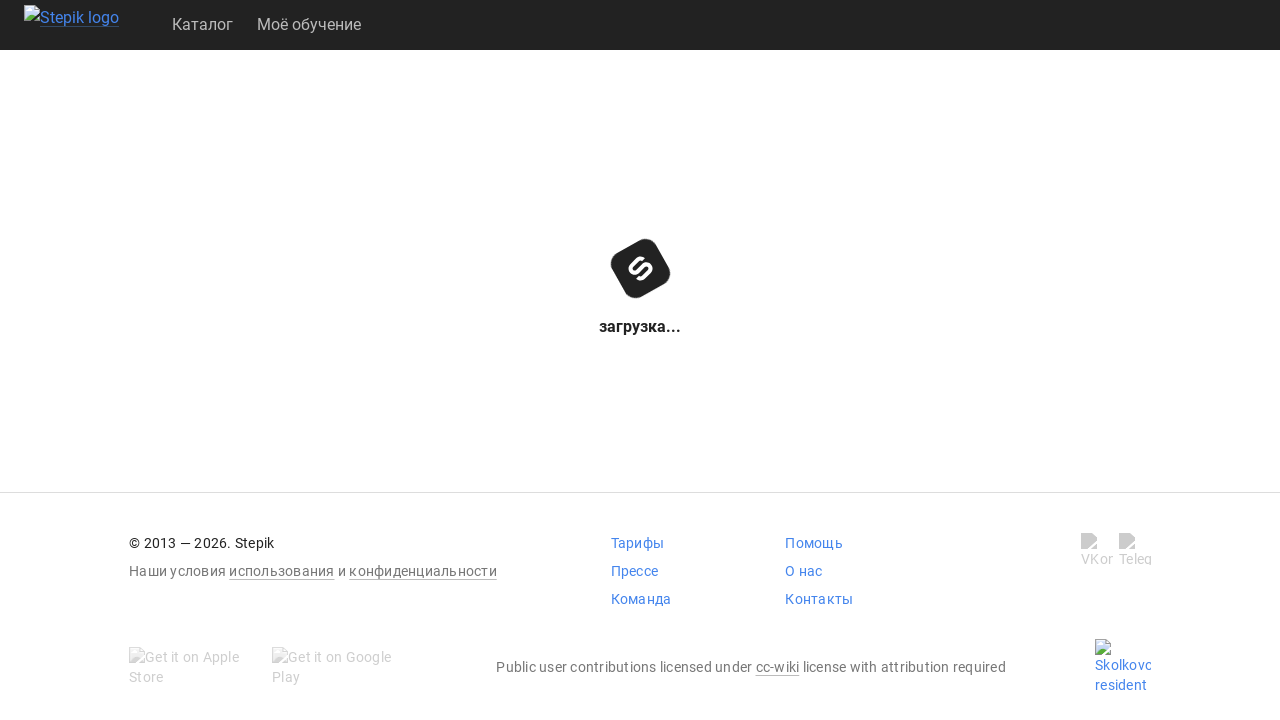

Waited for lesson page DOM content to load
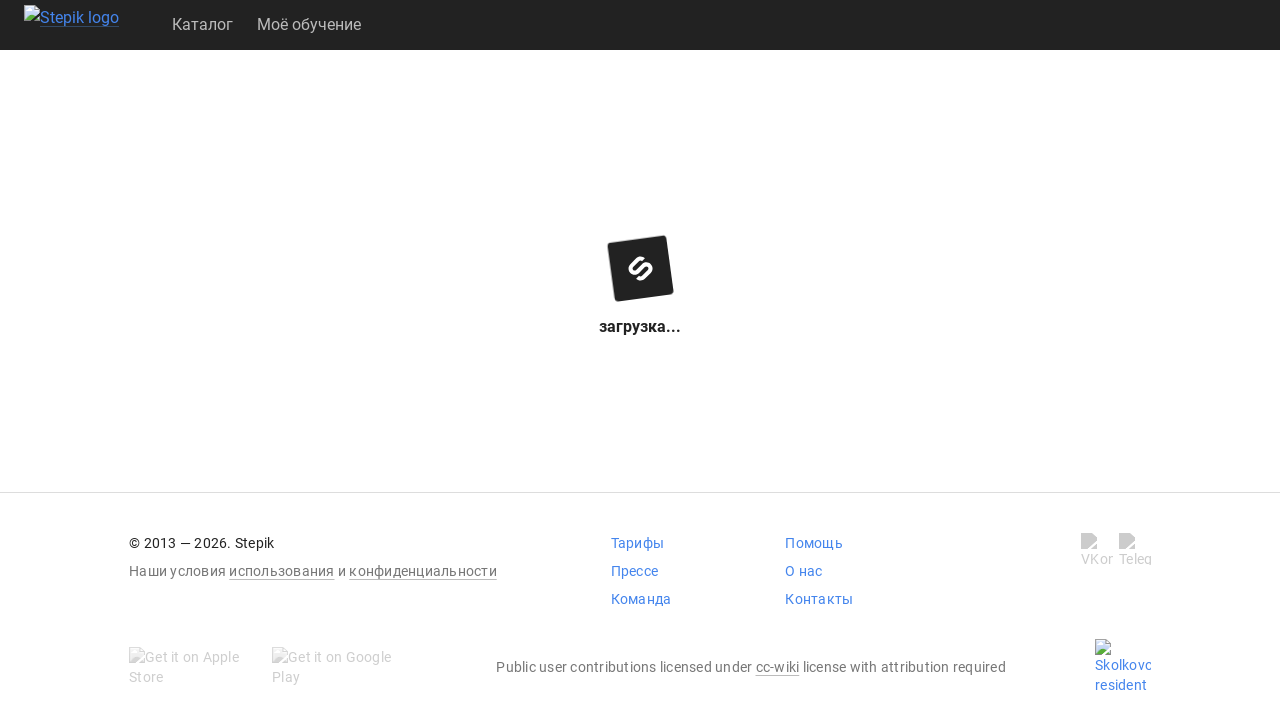

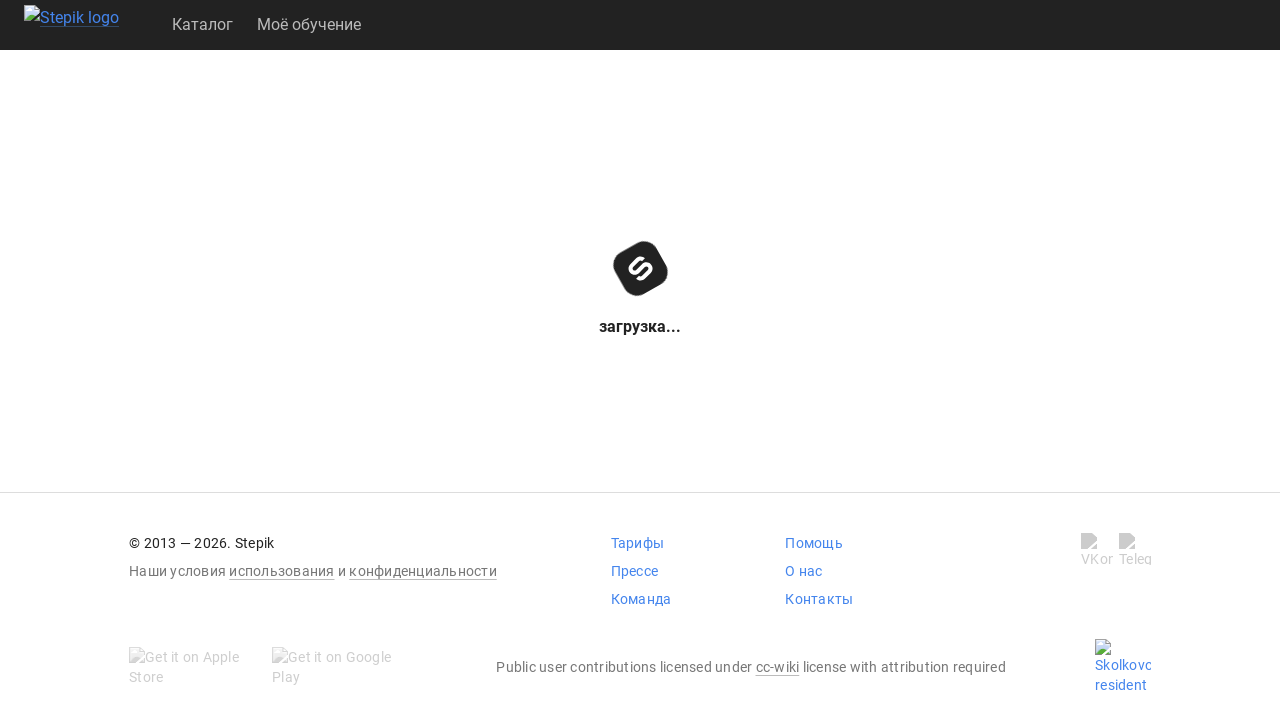